Tests JavaScript prompt dialog by entering text and accepting it, then verifying the entered text appears in result

Starting URL: https://automationfc.github.io/basic-form/

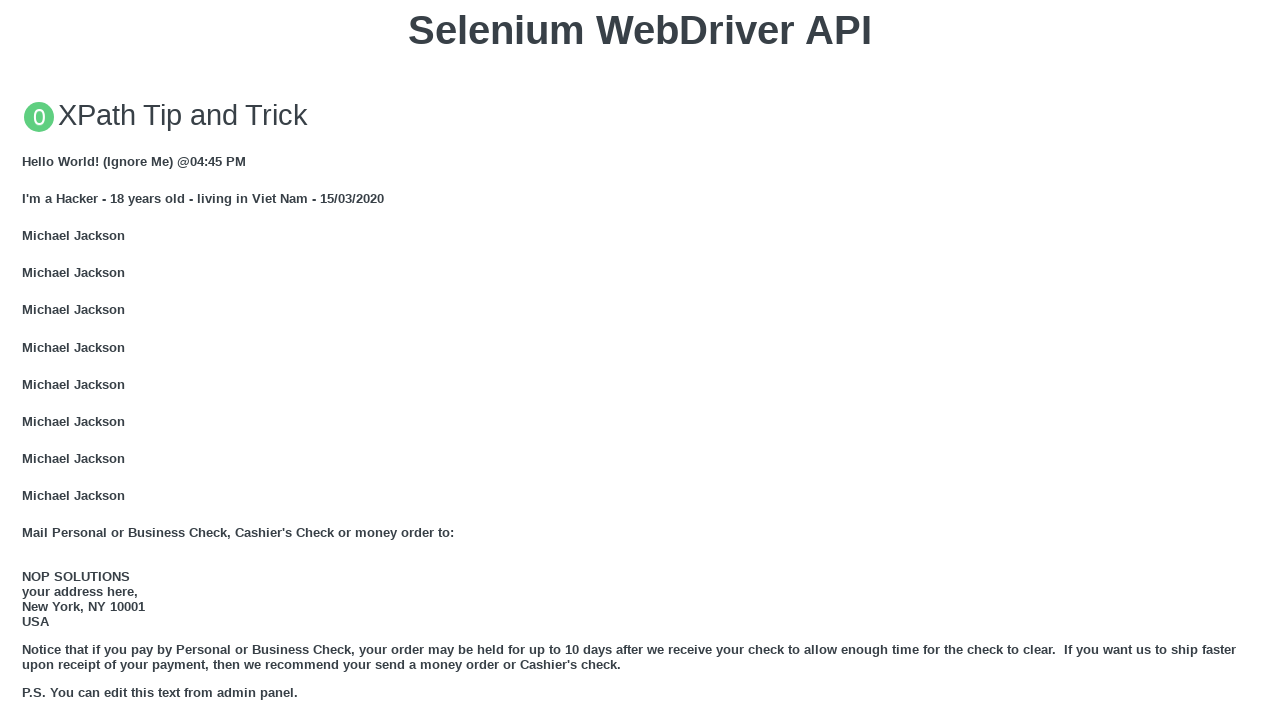

Set up prompt dialog handler to accept with text 'Automation FC'
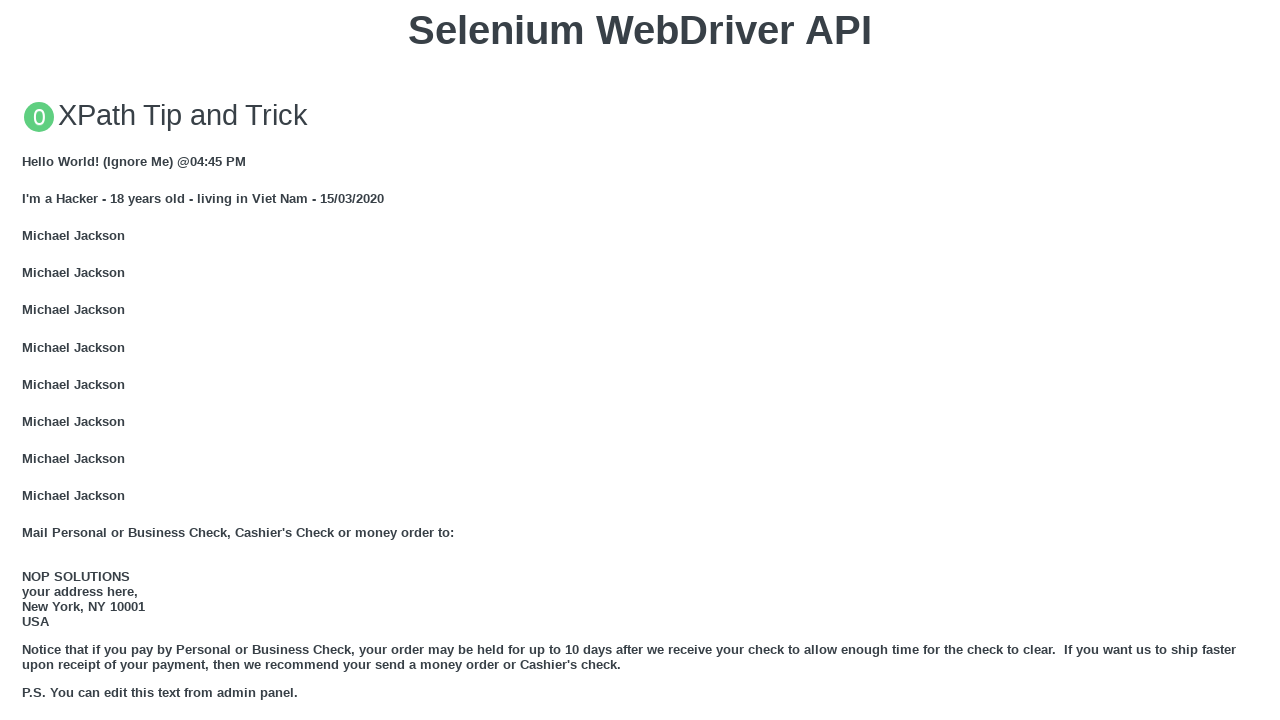

Clicked 'Click for JS Prompt' button to trigger JavaScript prompt dialog at (640, 360) on xpath=//button[text()='Click for JS Prompt']
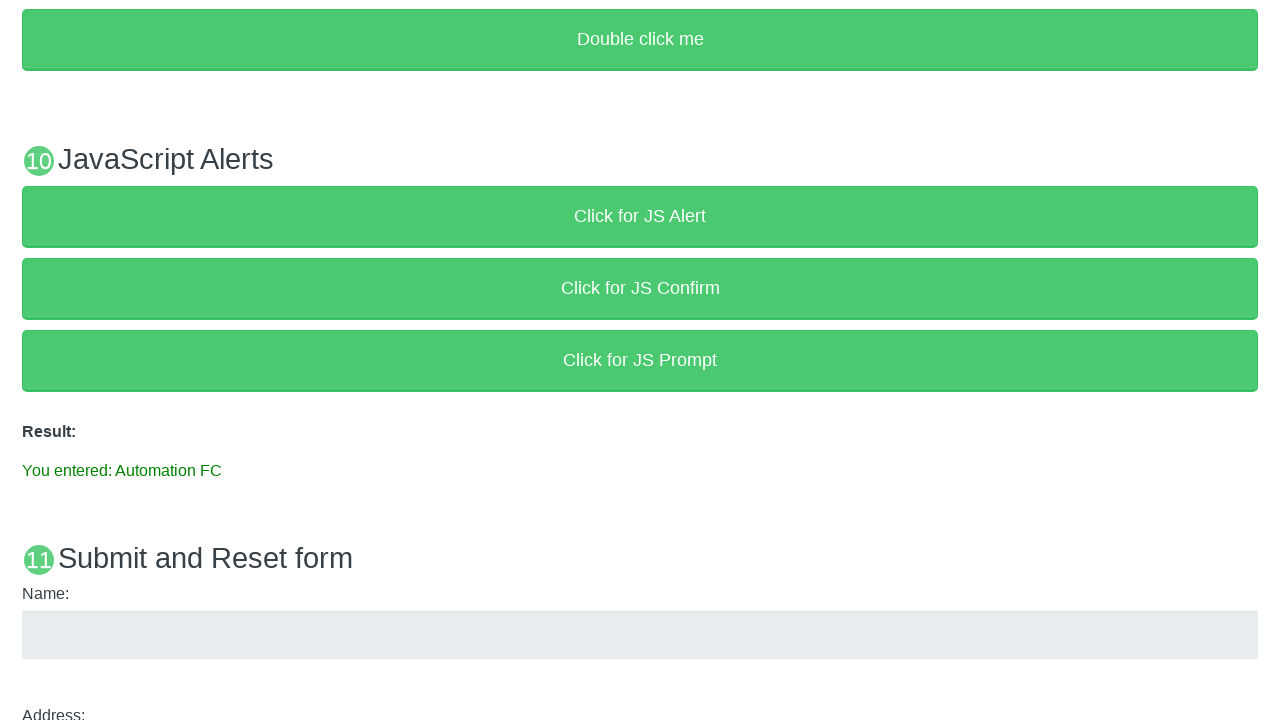

Verified that entered text 'You entered: Automation FC' appears in result element
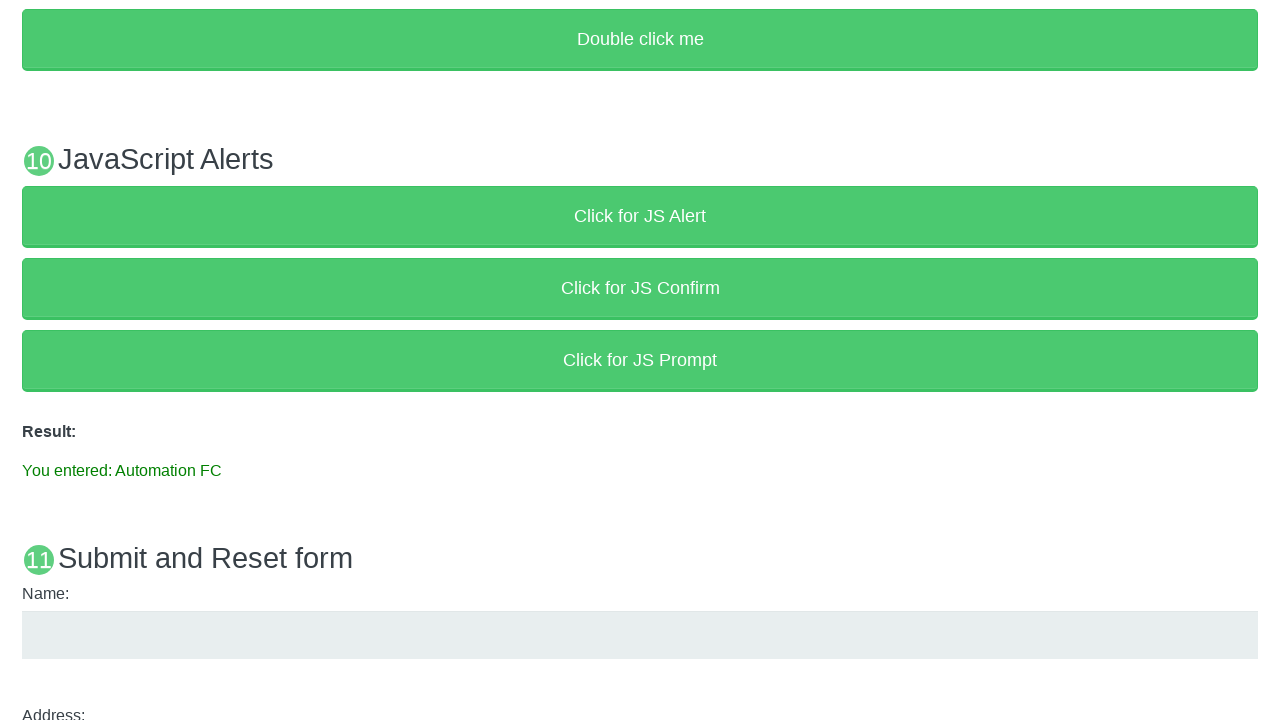

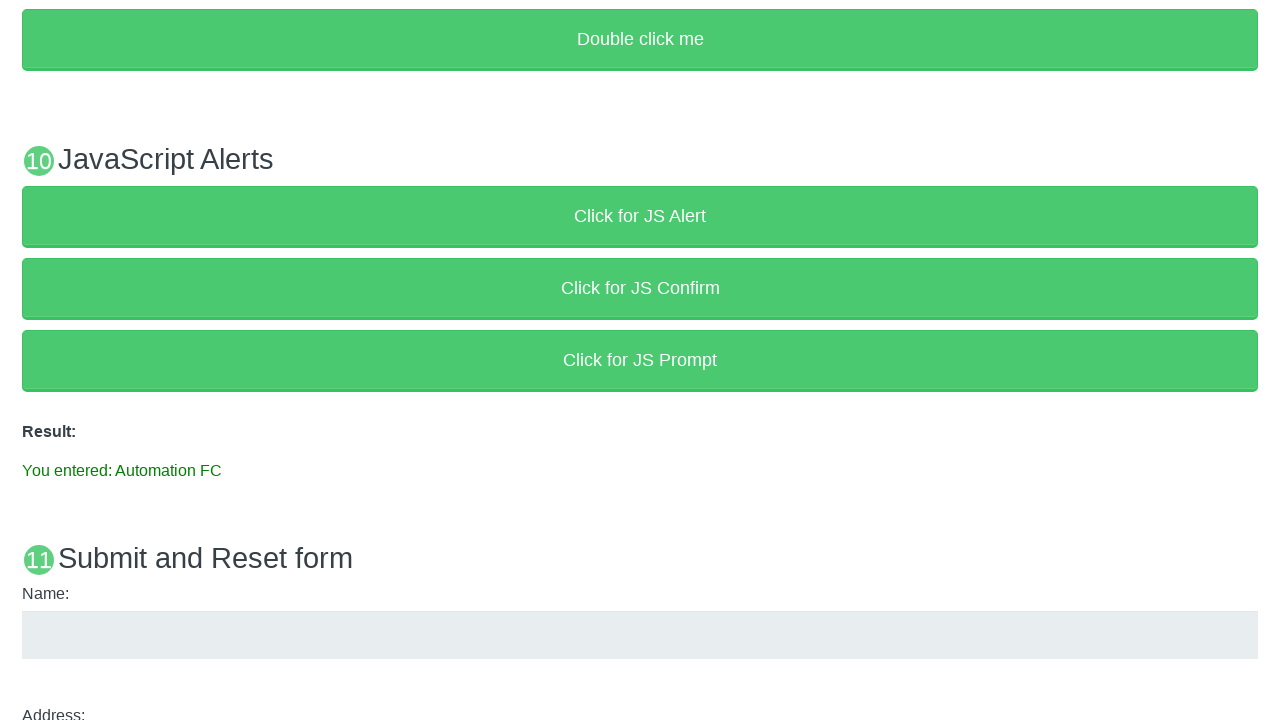